Navigates to the Ynet Israeli news website homepage and waits for the page to load.

Starting URL: https://www.ynet.co.il/home/0,7340,L-8,00.html

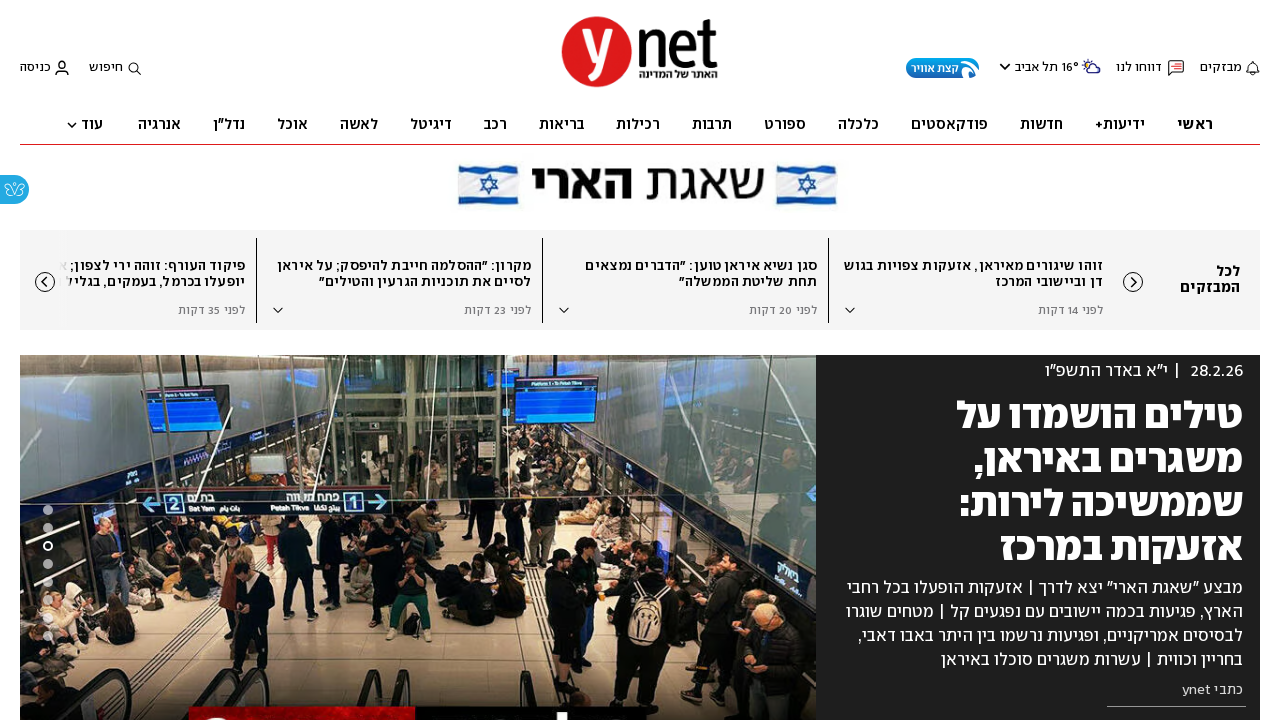

Page DOM content loaded
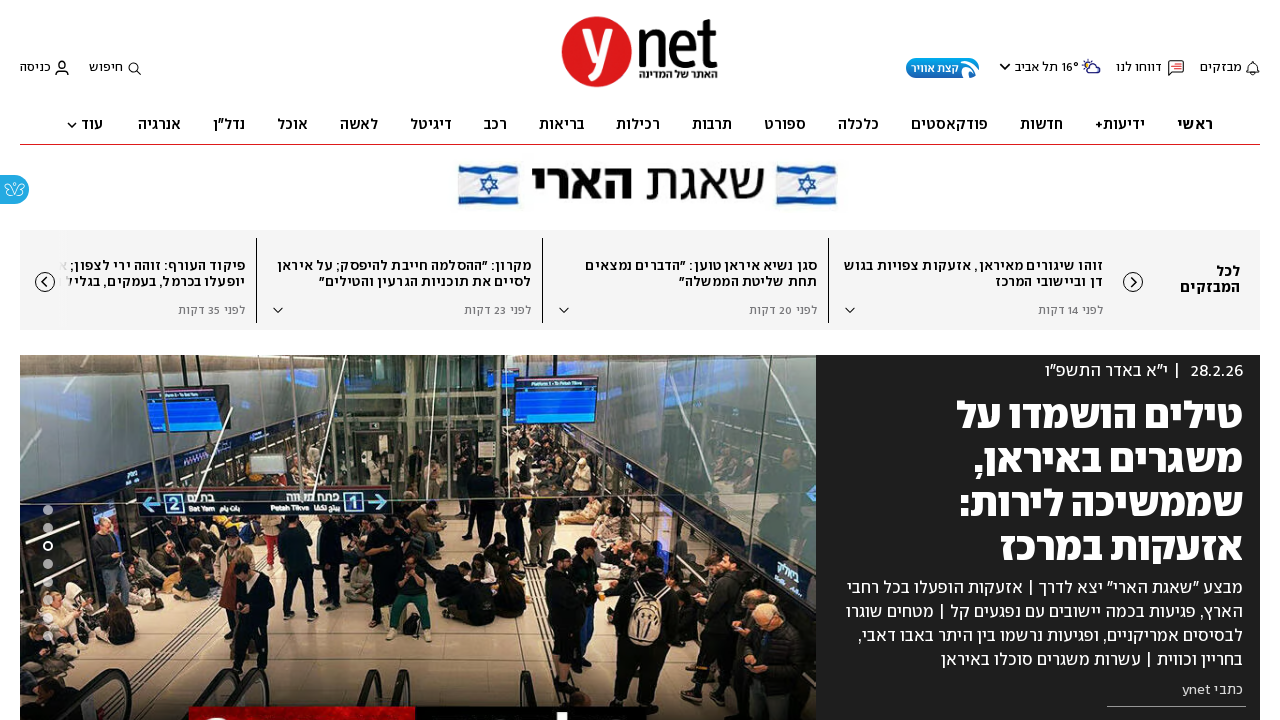

Page body element is visible
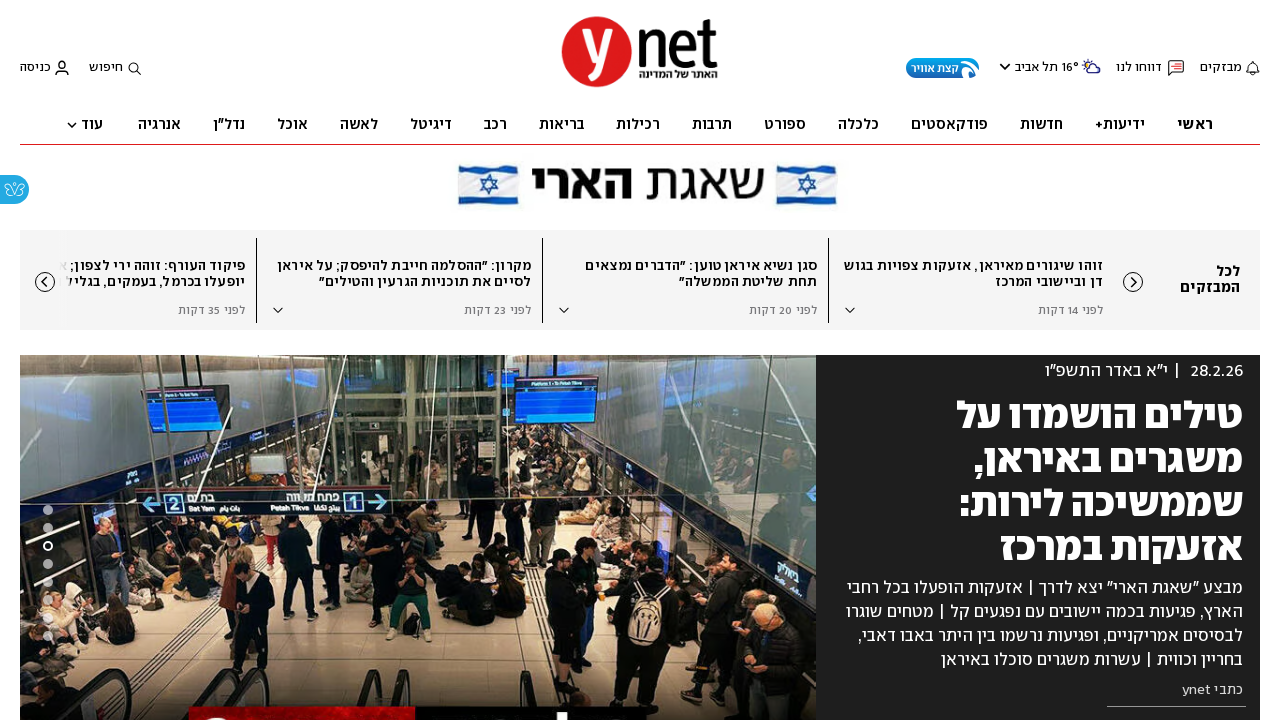

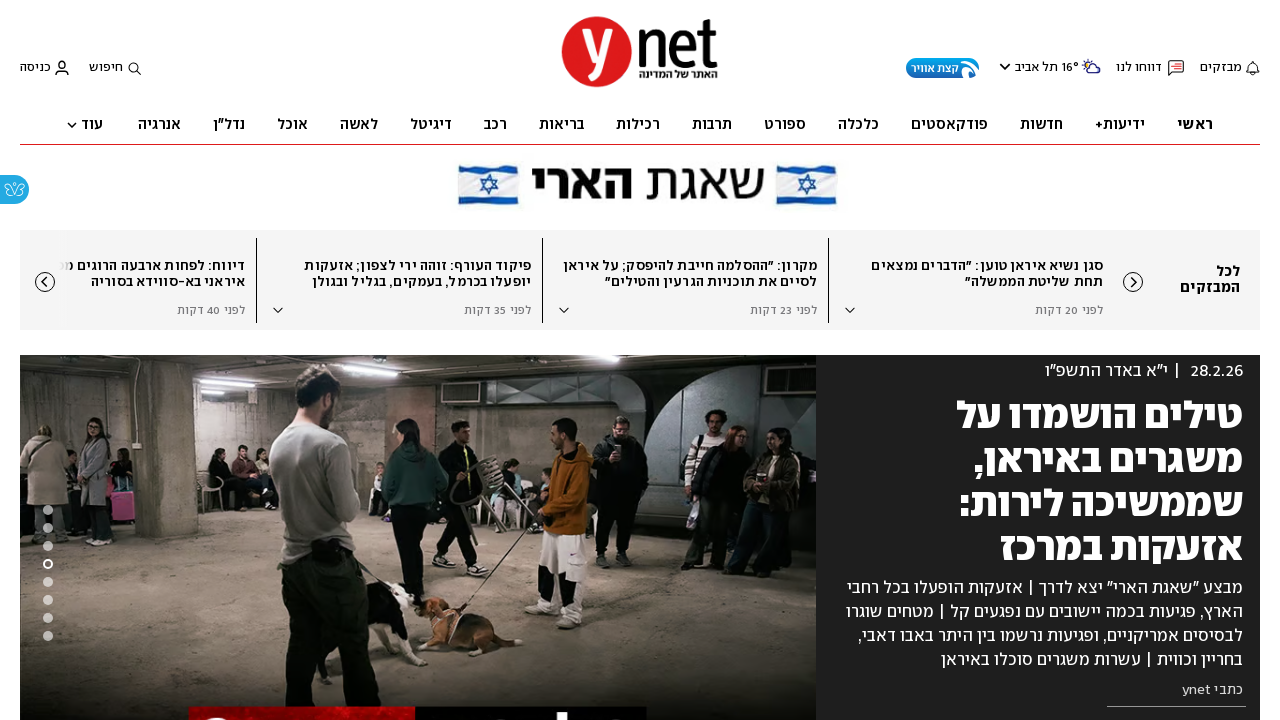